Tests that clicking the "Back to Login" button in the header navigates to the login page and verifies the login page loads correctly.

Starting URL: https://jhu-oose-f24.github.io/Team-SuperSurveyors/#/signup

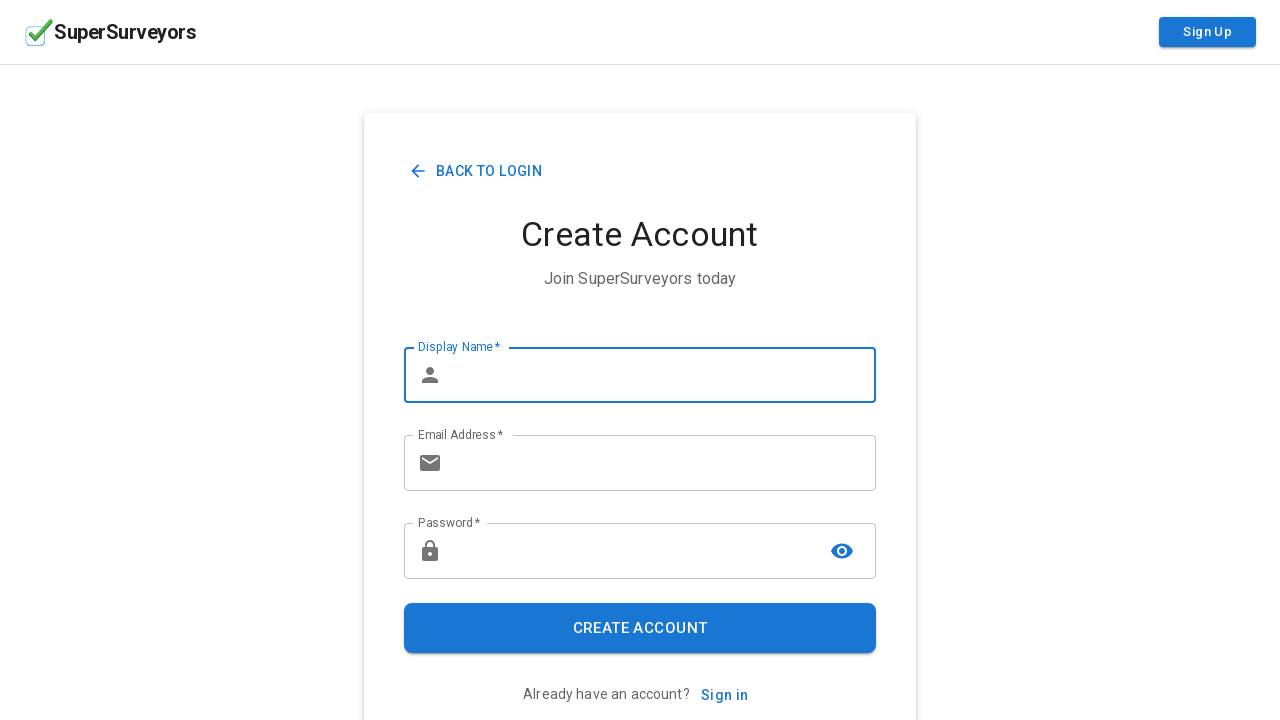

Clicked 'Back to Login' button in header at (477, 171) on xpath=//button[contains(text(), 'Back to Login')]
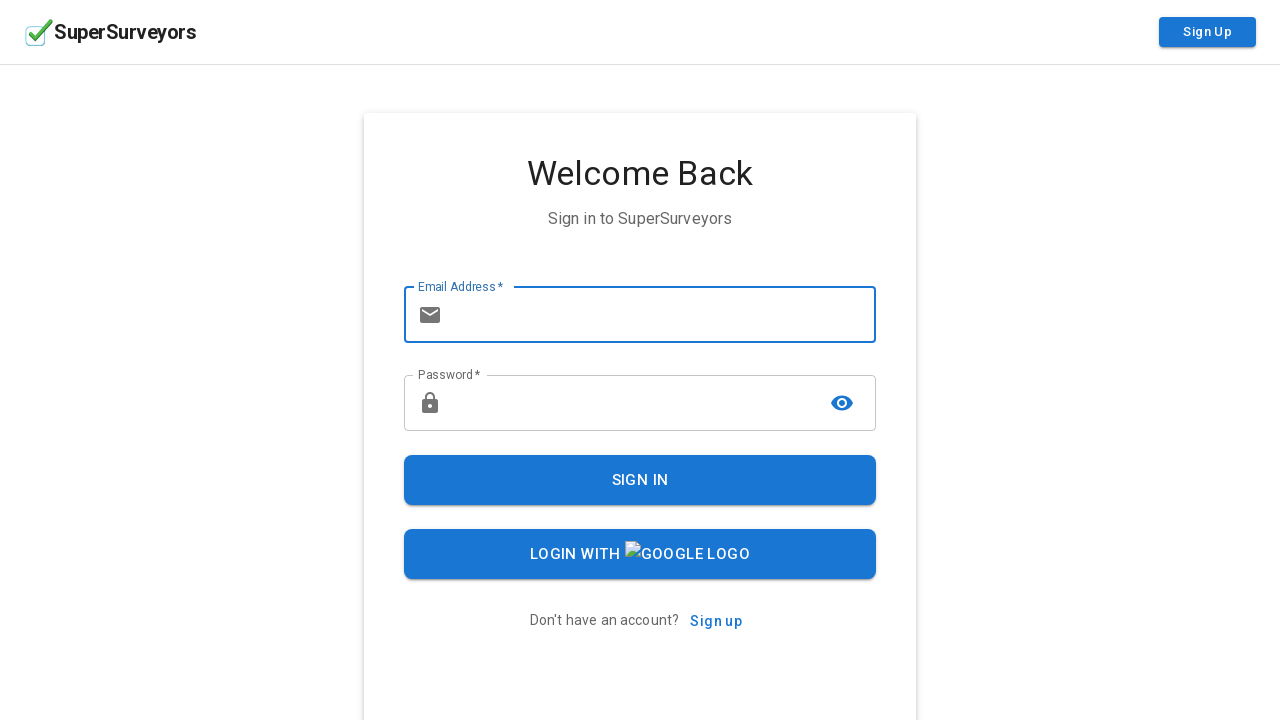

Navigated to login page
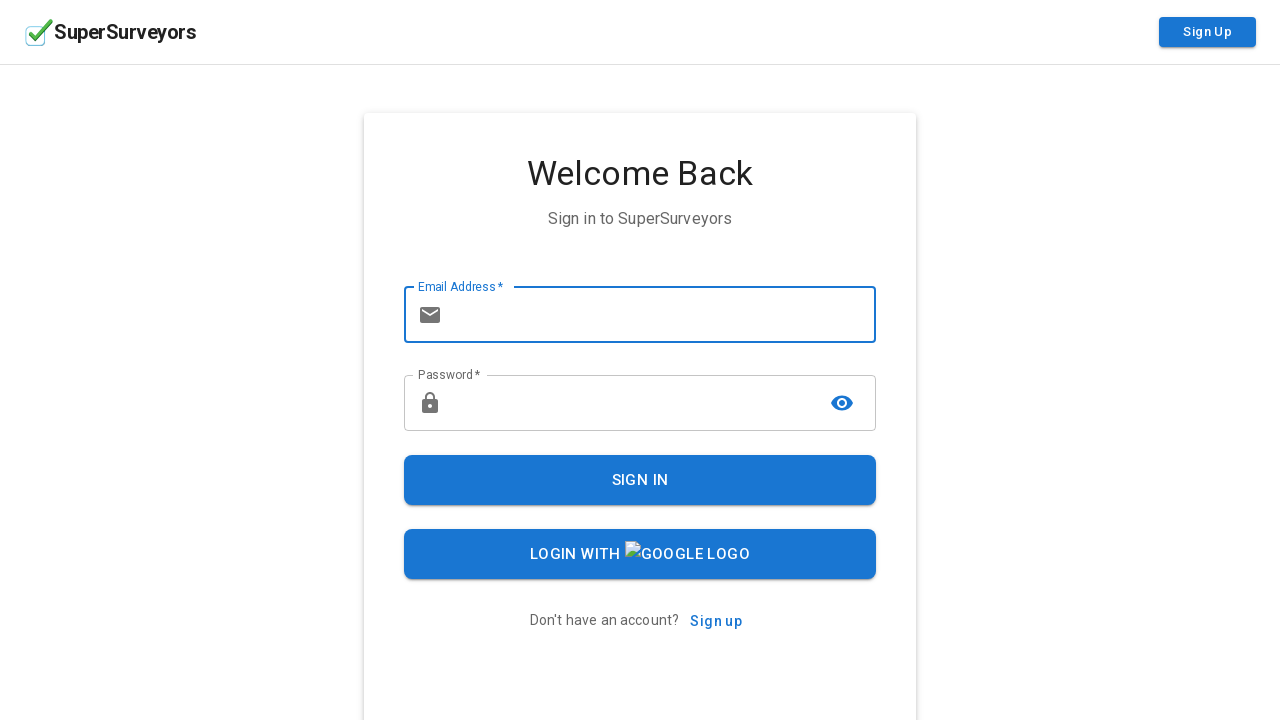

Login page header 'Welcome Back' is displayed
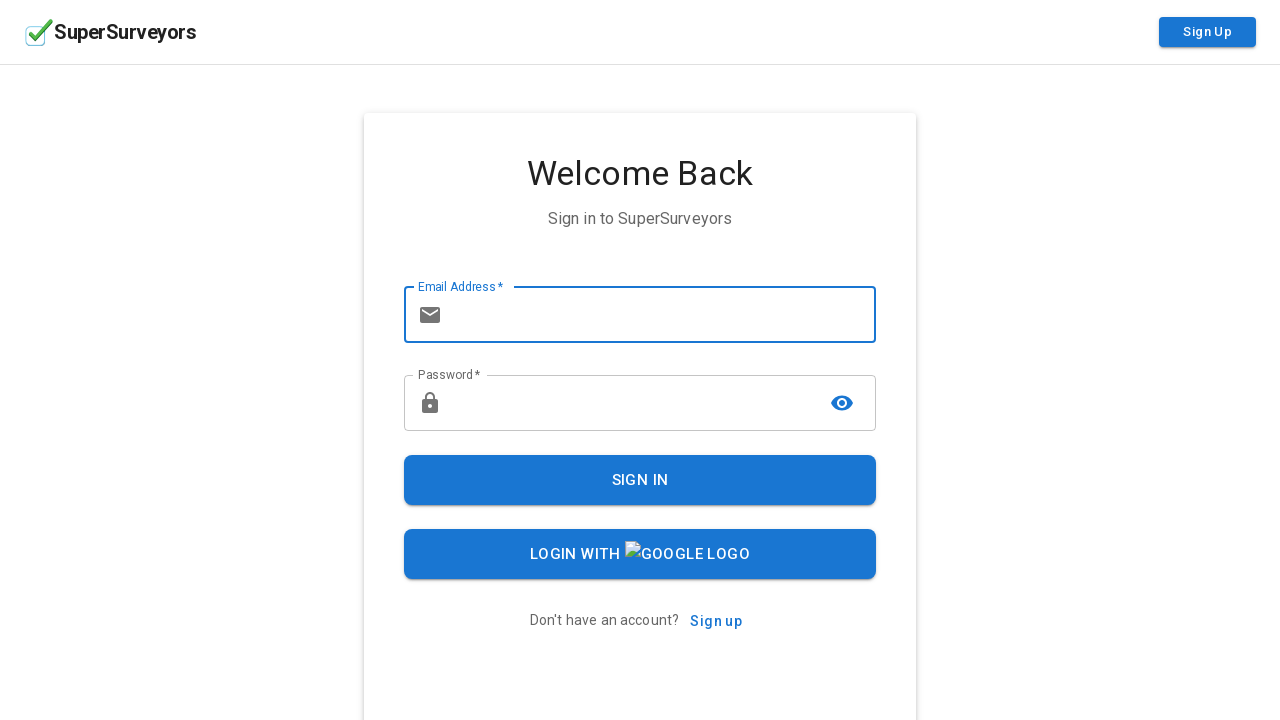

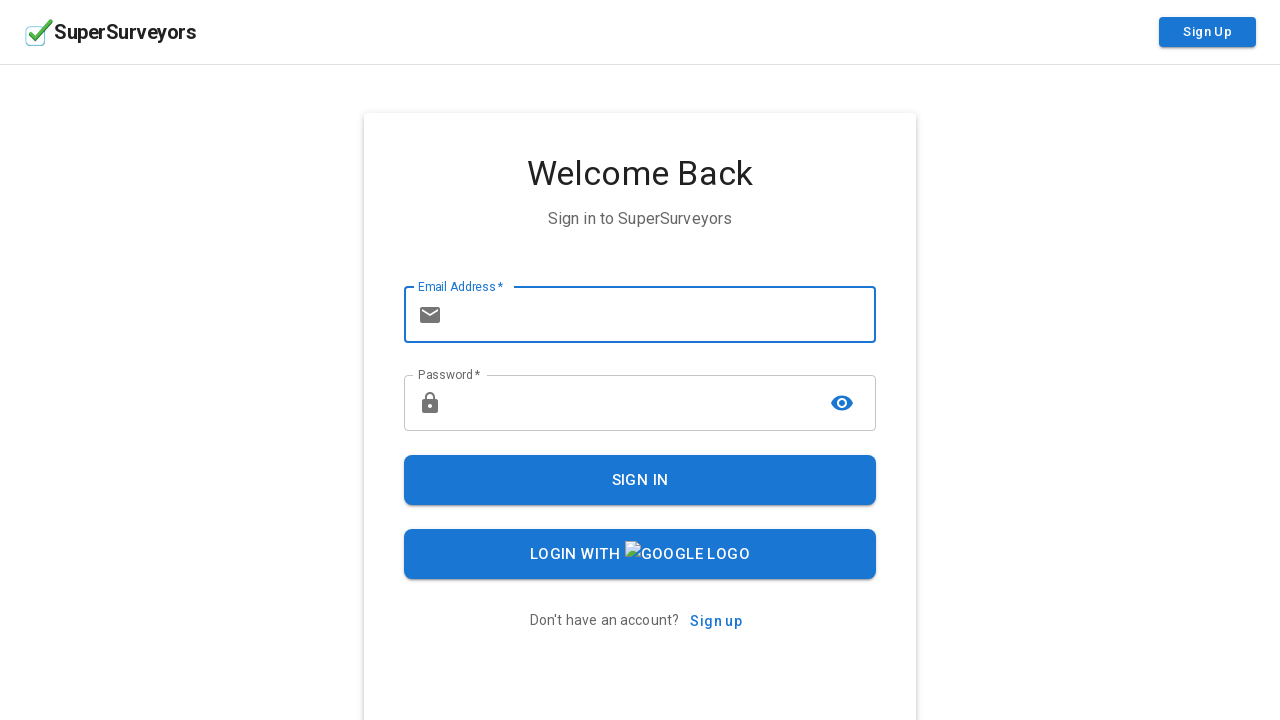